Tests double-click functionality on a button element on the test automation practice blog

Starting URL: https://testautomationpractice.blogspot.com/

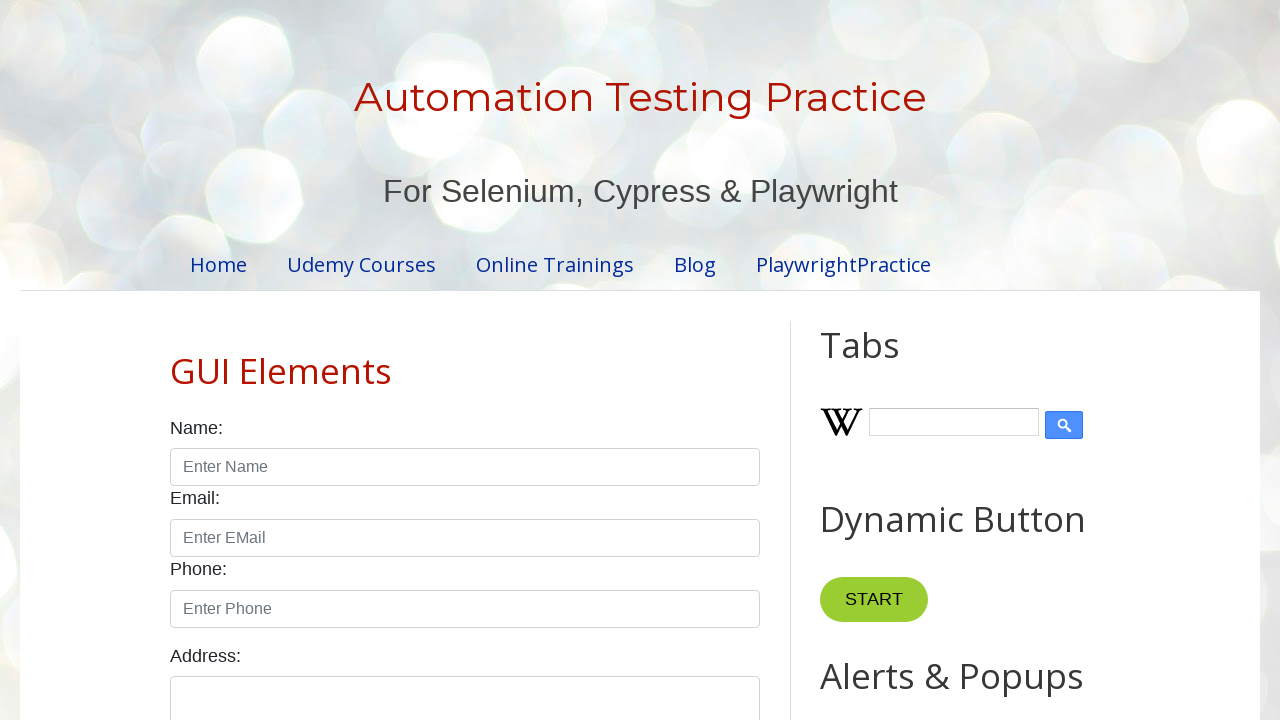

Navigated to test automation practice blog
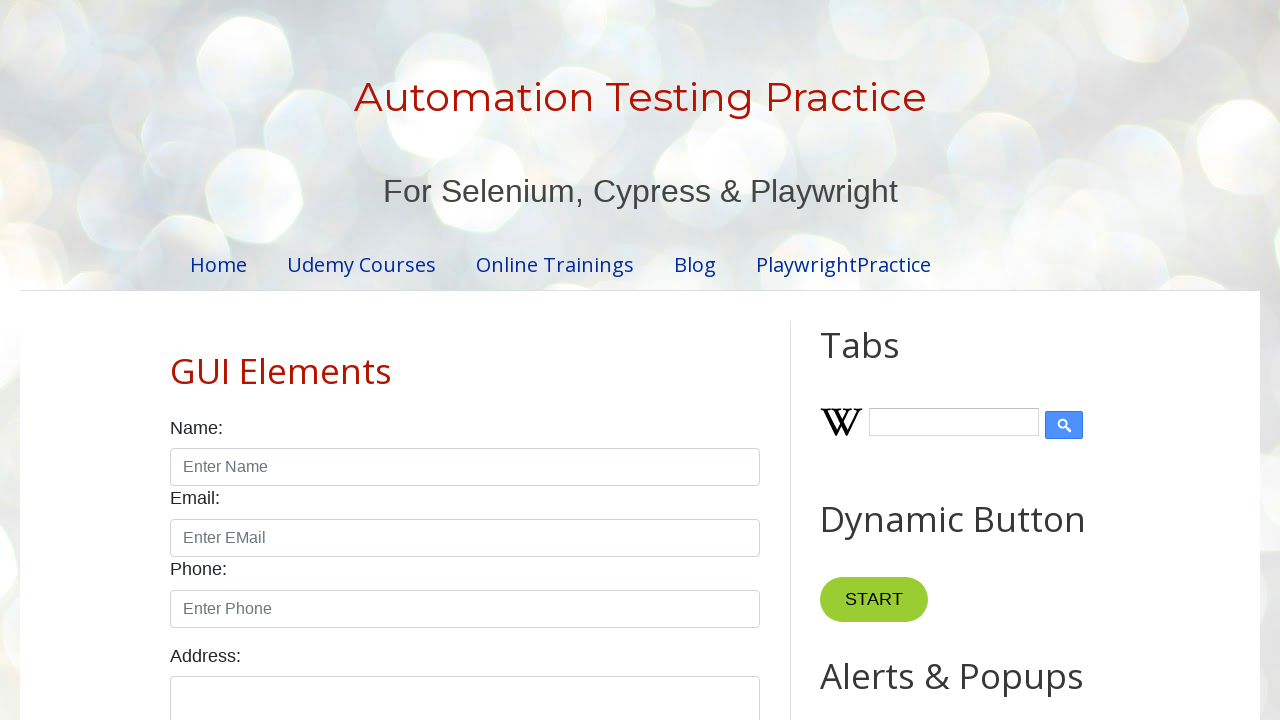

Located button element with ondblclick handler
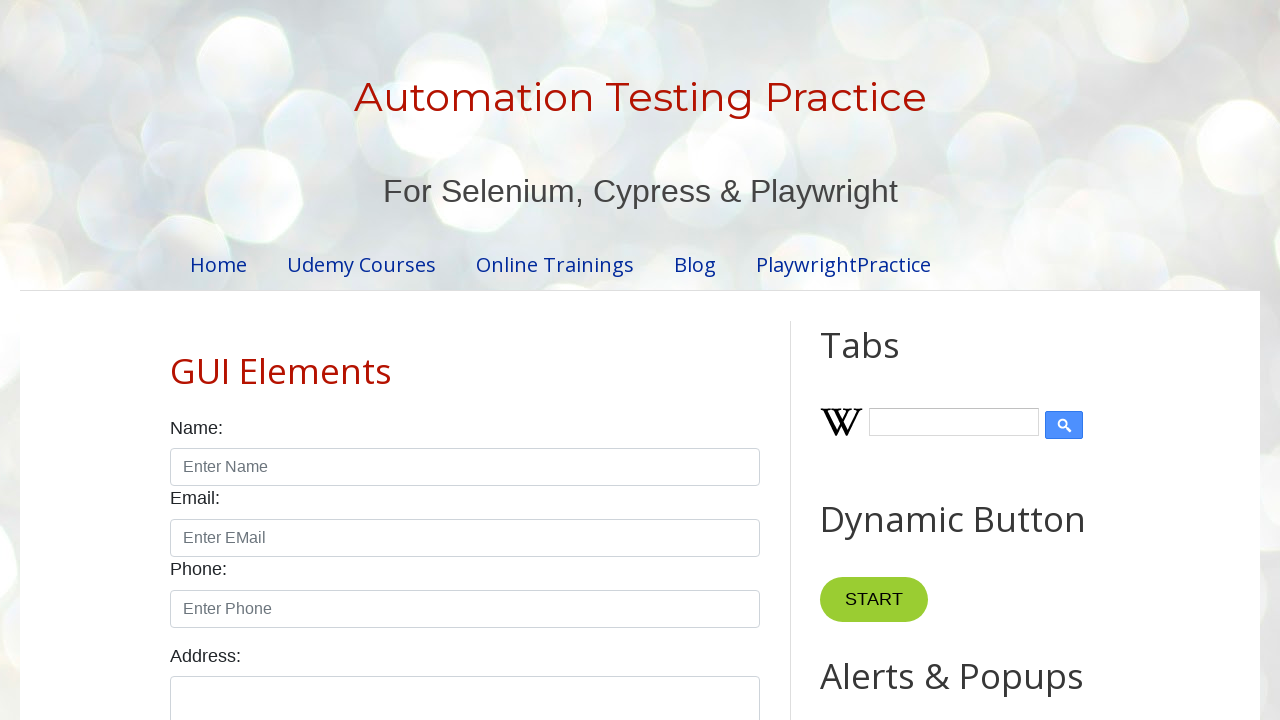

Double-clicked the button element at (885, 360) on xpath=//button[@ondblclick='myFunction1()']
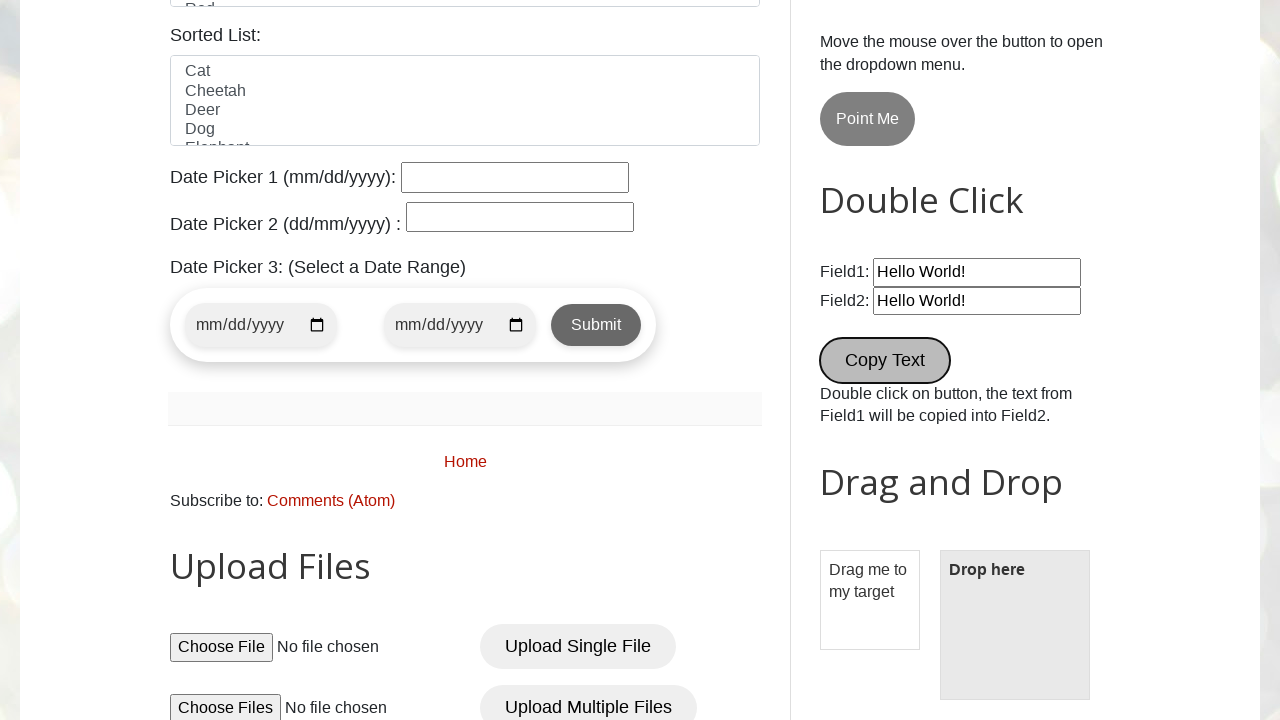

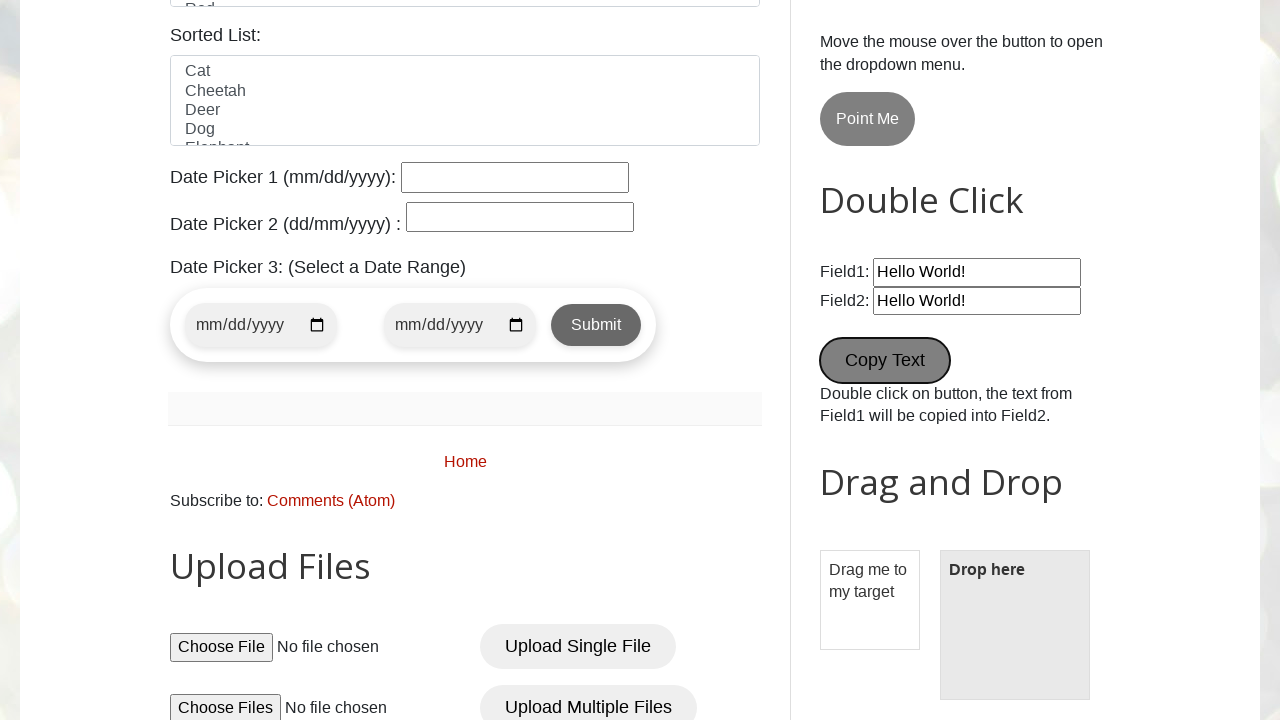